Navigates to an automation practice page and verifies that the iFrame Example section heading is displayed with the correct text.

Starting URL: https://rahulshettyacademy.com/AutomationPractice/

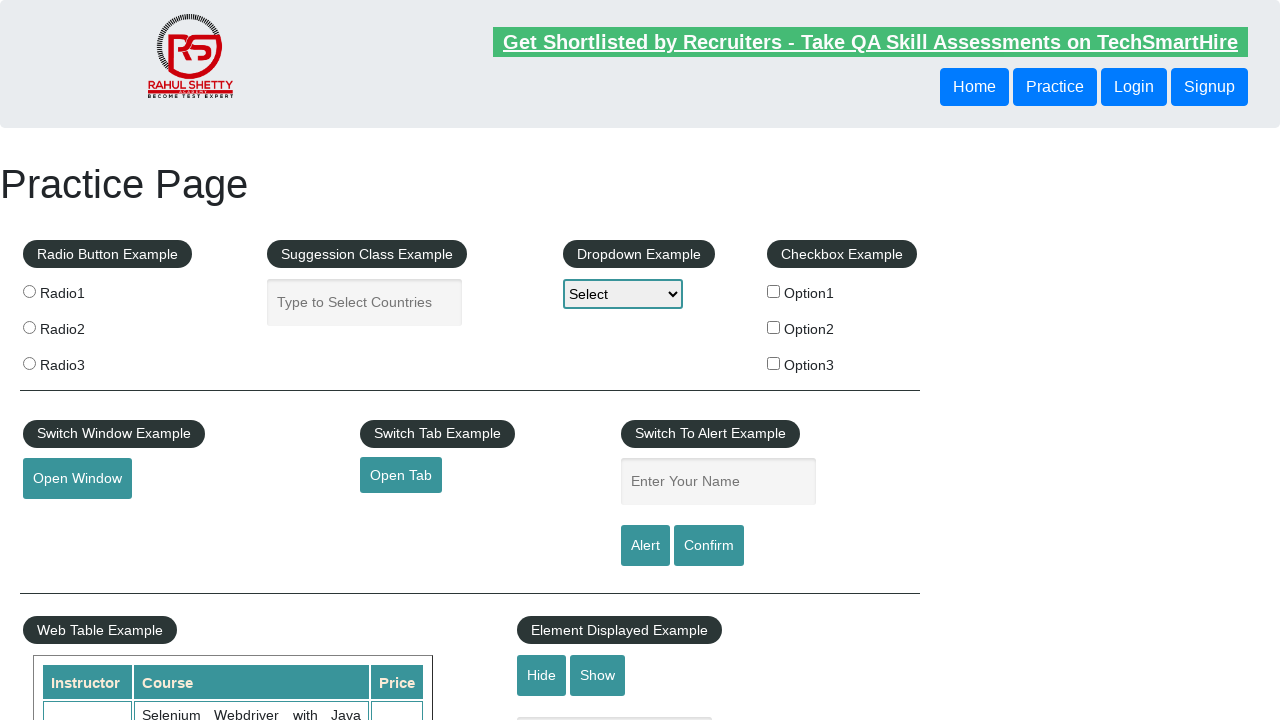

iFrame Example legend became visible
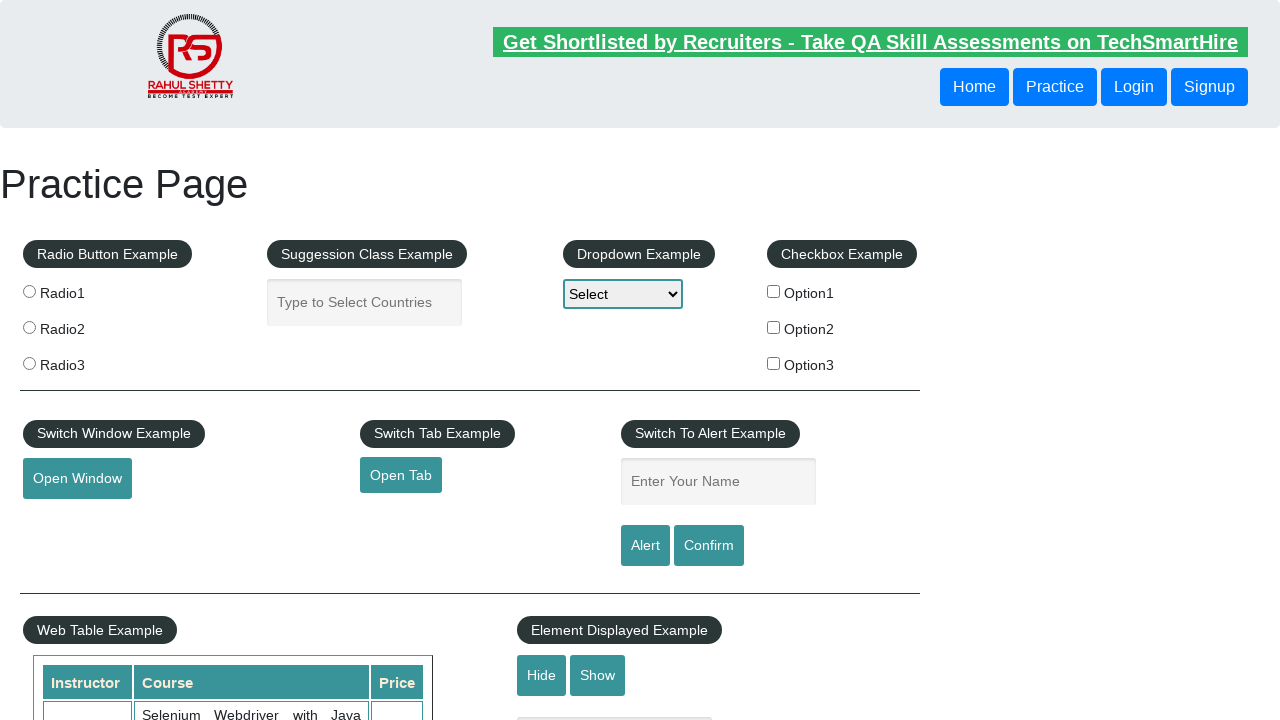

Verified iFrame Example legend displays correct text
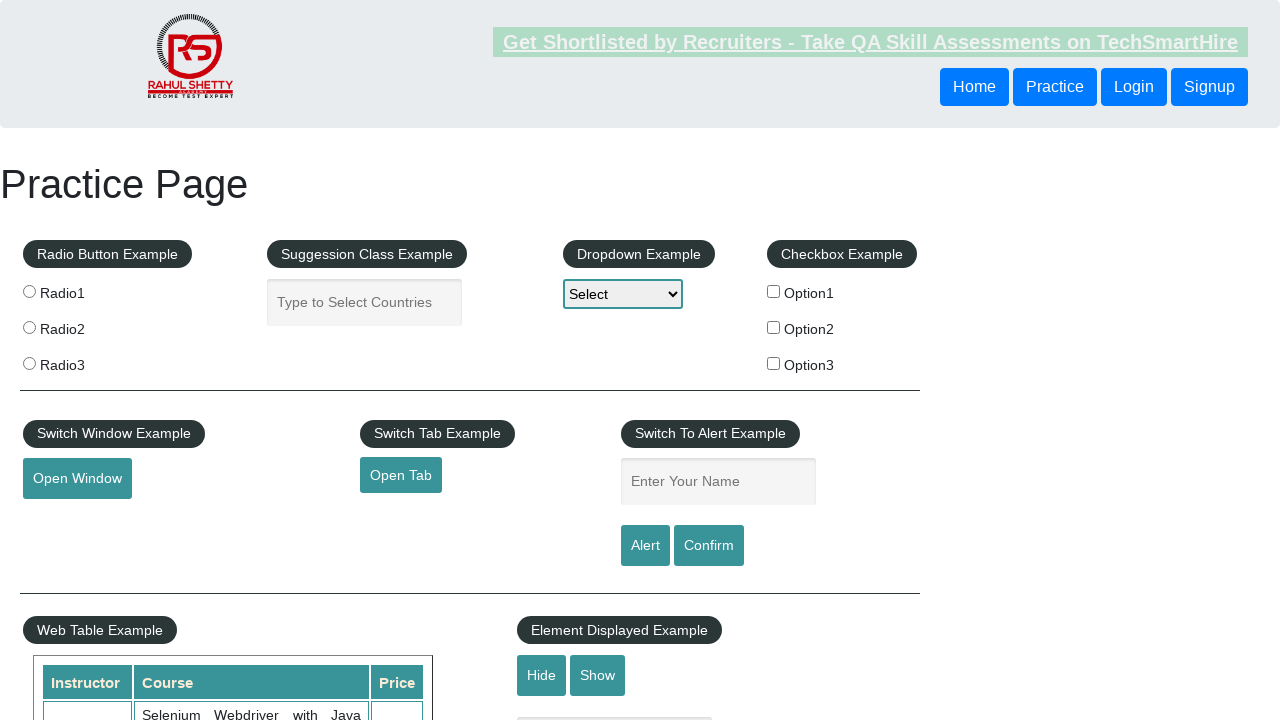

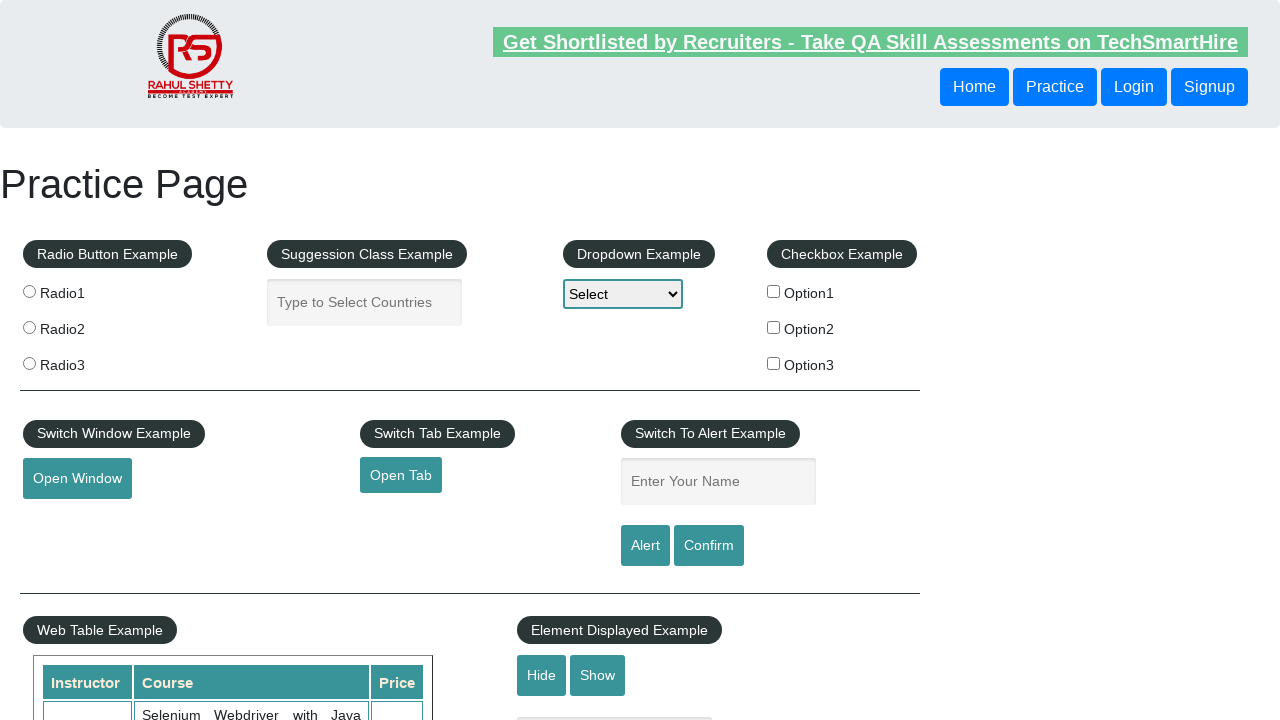